Navigates to a practice form page and retrieves the page title

Starting URL: https://demoqa.com/automation-practice-form

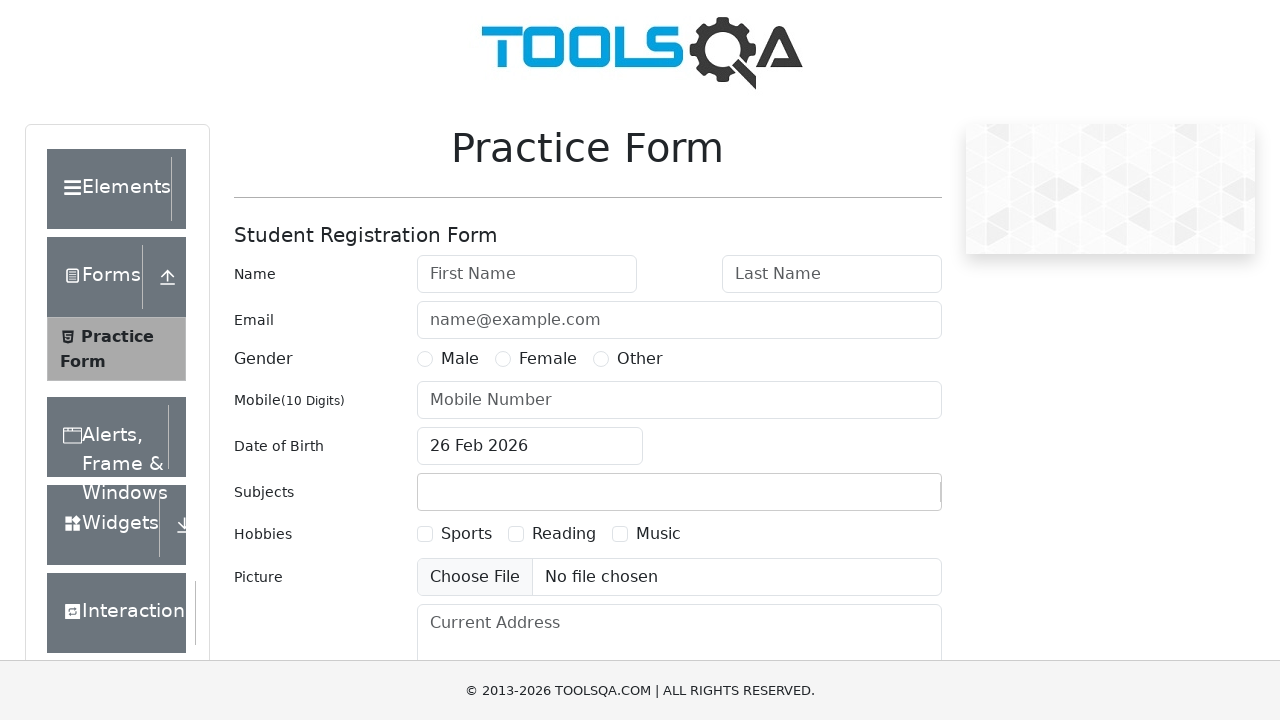

Retrieved page title from automation practice form
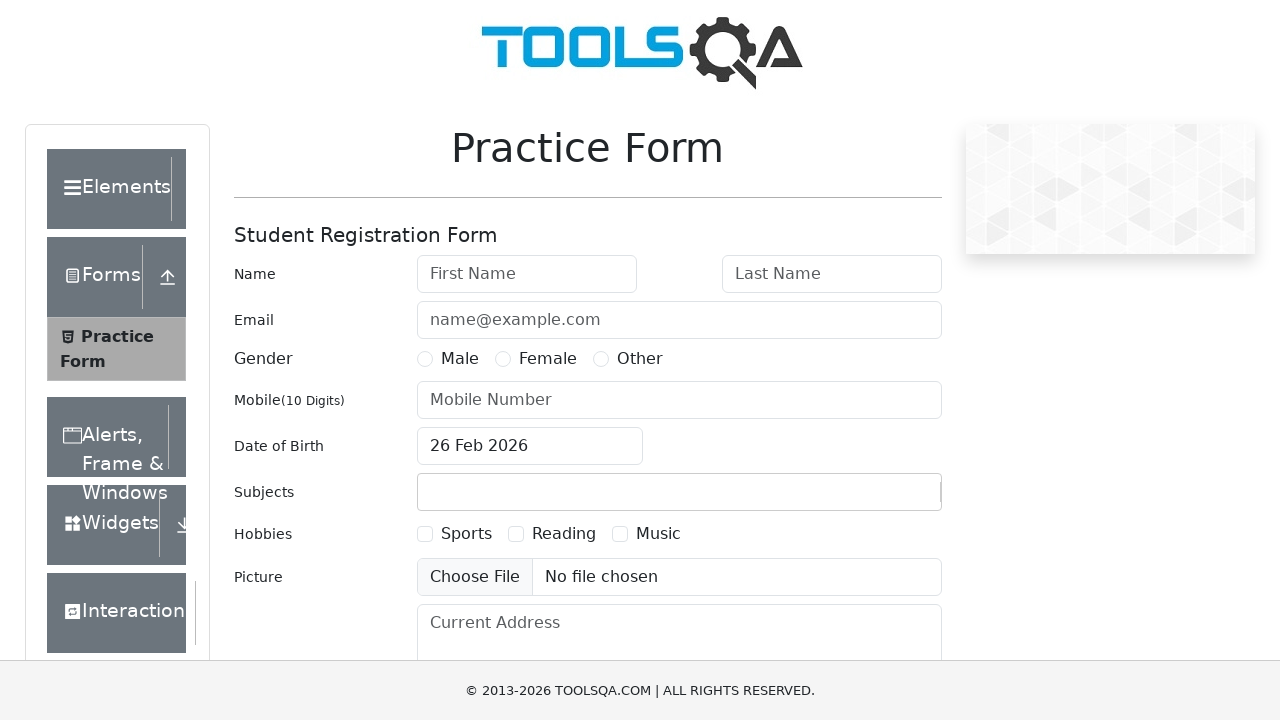

Printed page title to console
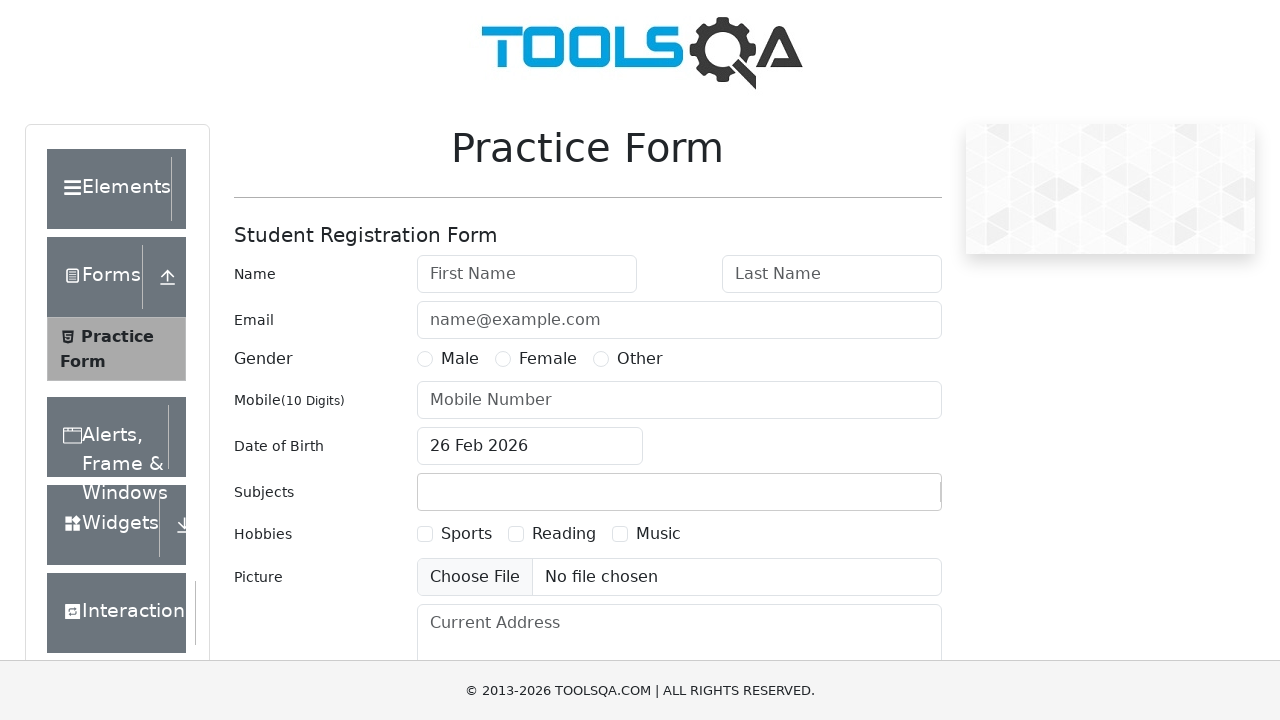

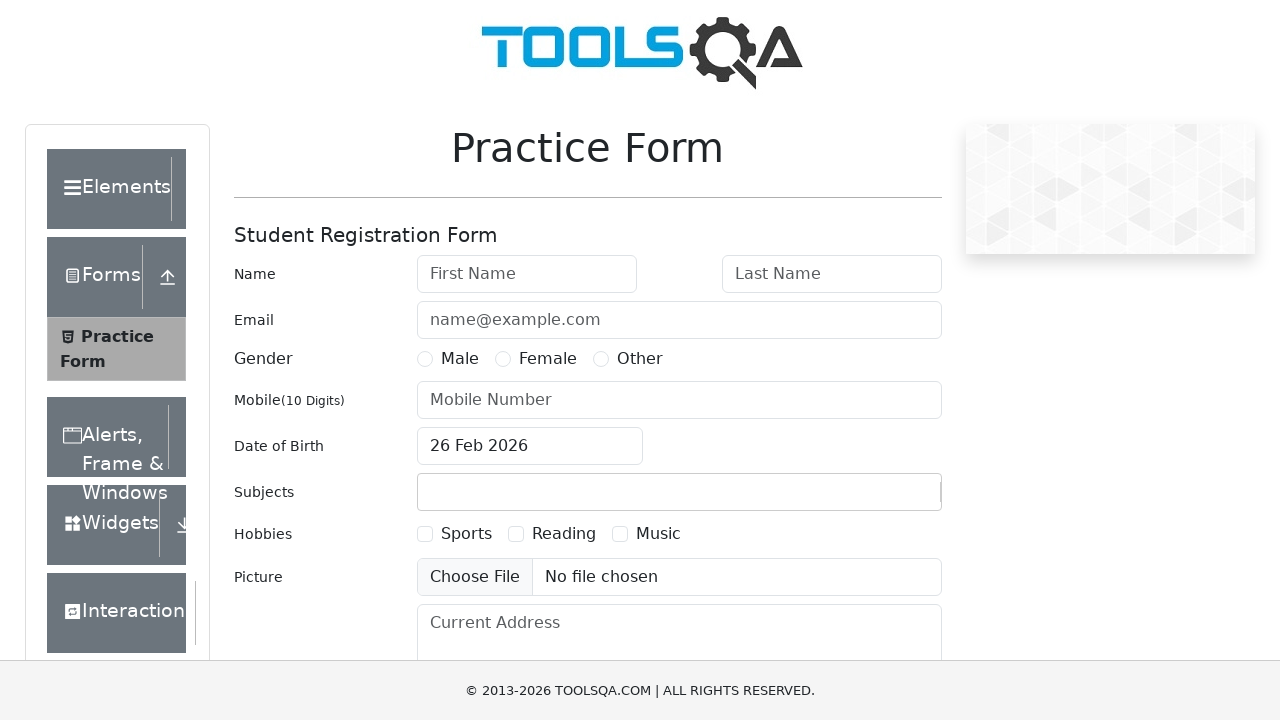